Tests scrolling down a product search results page on Network clothing website by maximizing the window and scrolling to the bottom of the page.

Starting URL: https://www.network.com.tr/search?searchKey=ceket

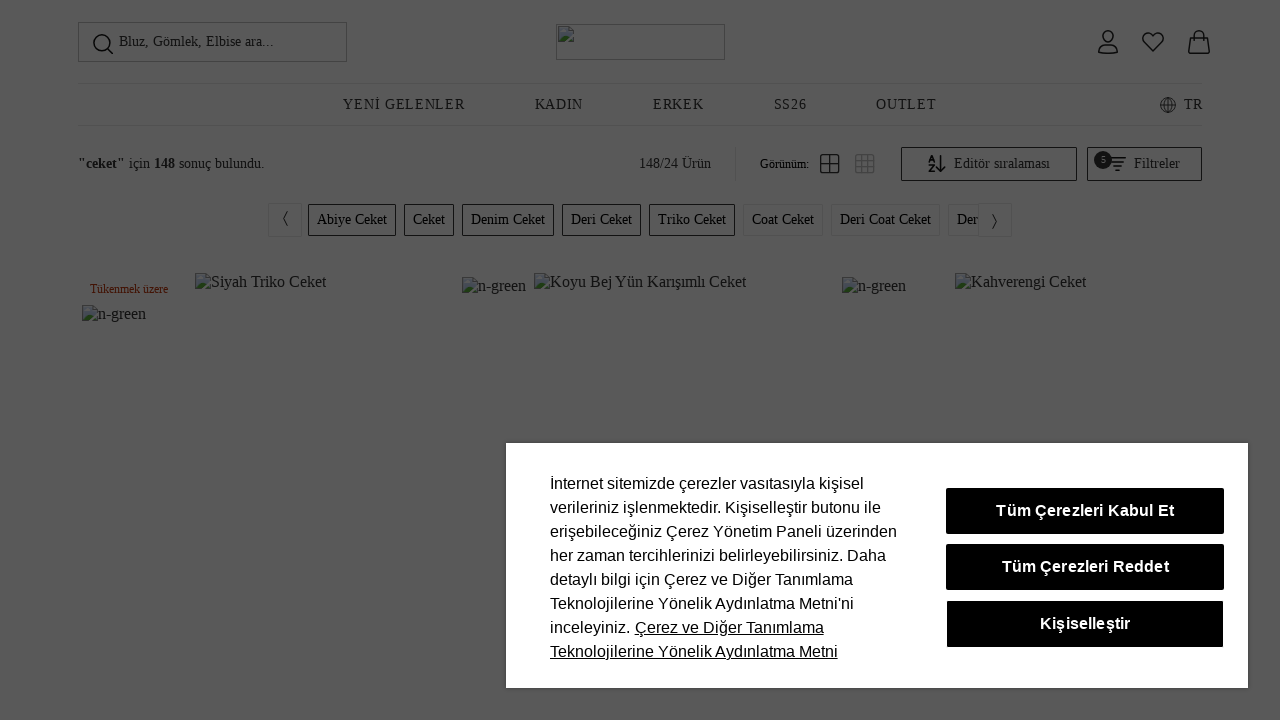

Set viewport size to 1920x1080
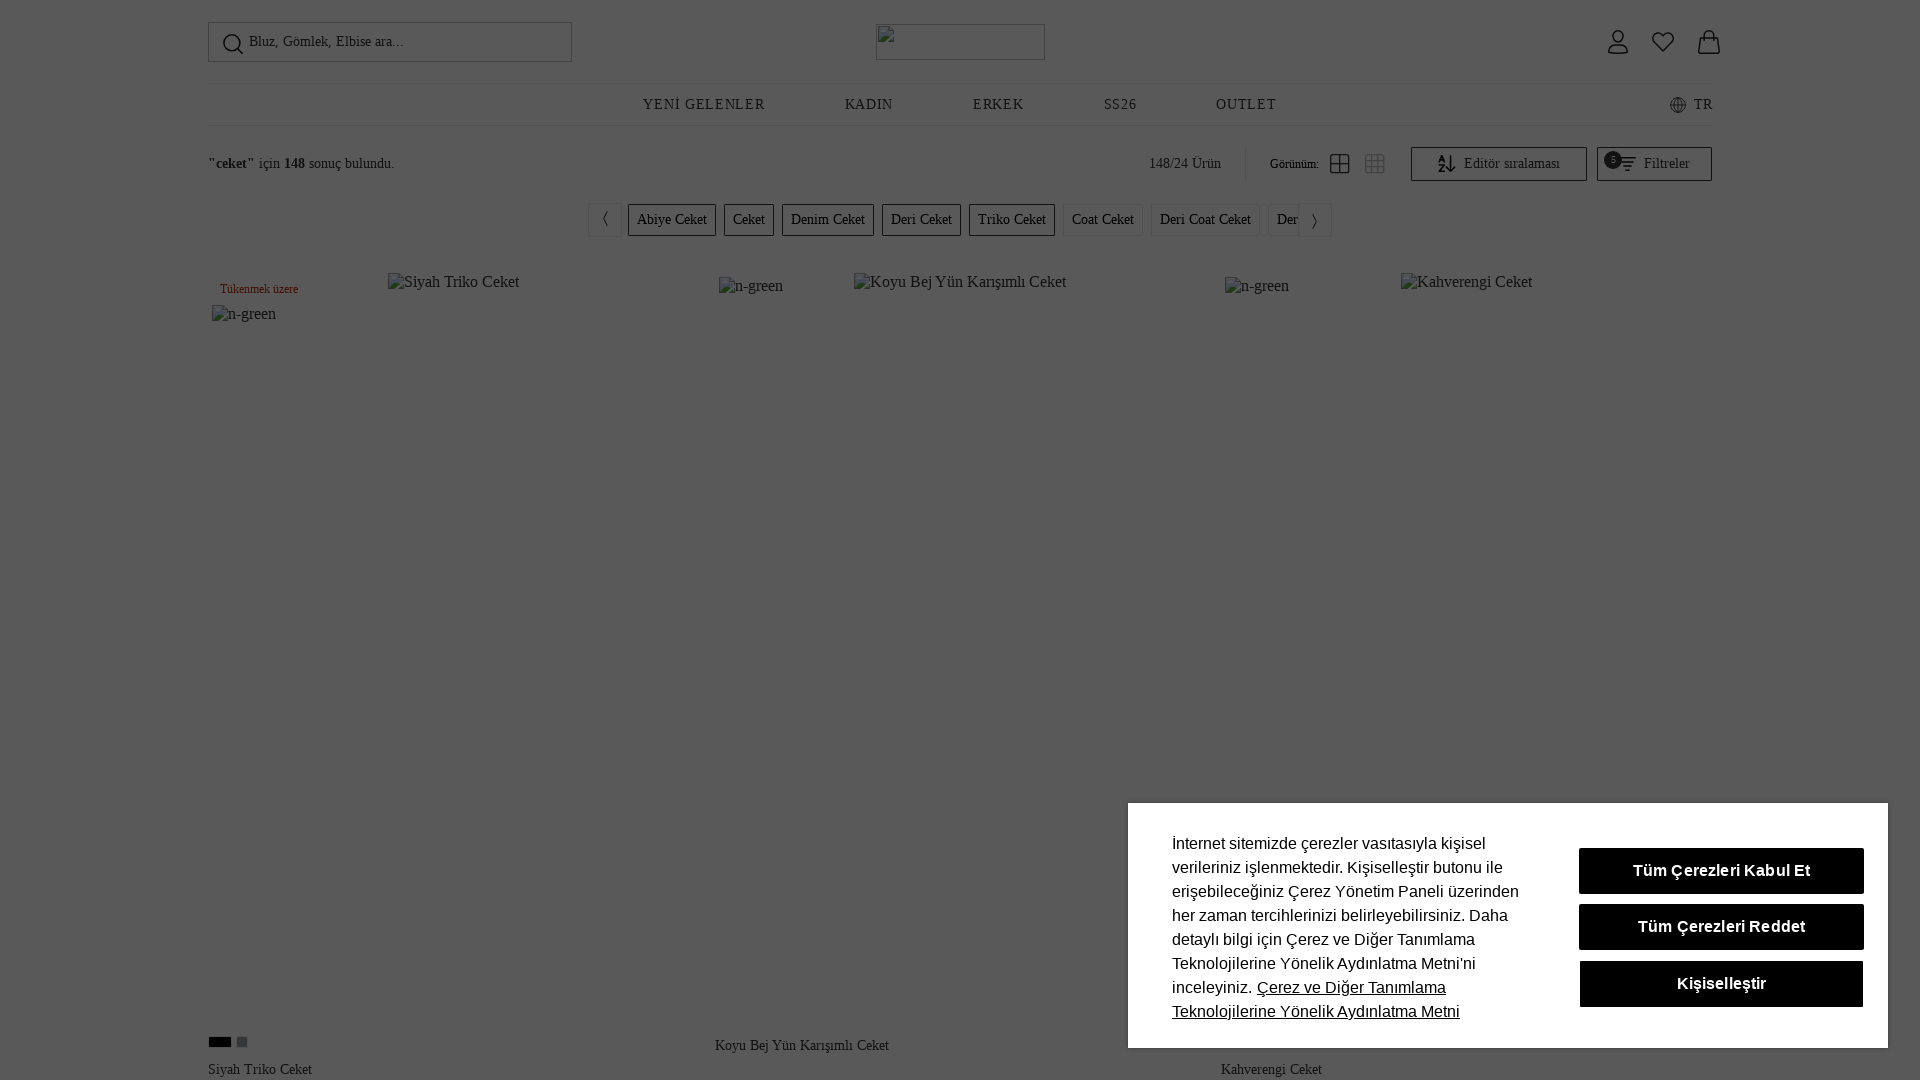

Scrolled down the product search results page by 11916.4 pixels
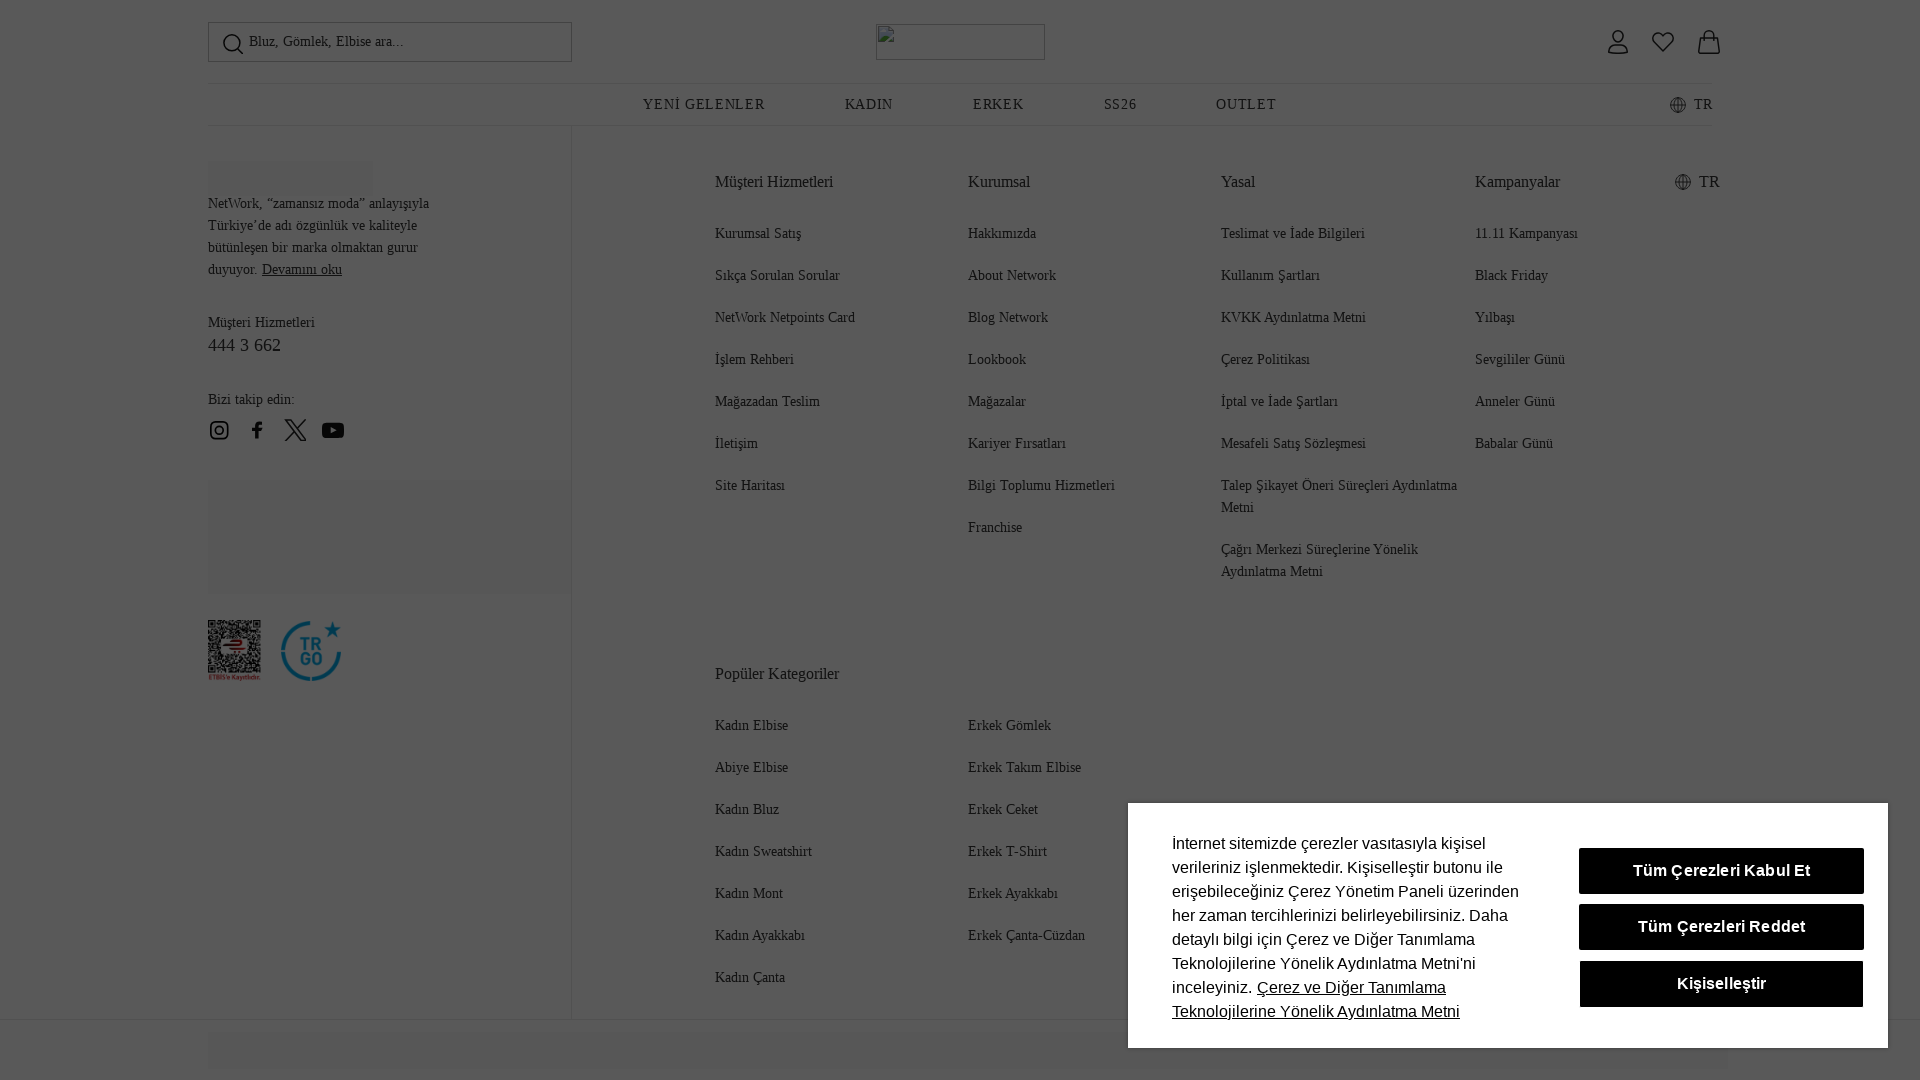

Waited 1 second for lazy-loaded content to load
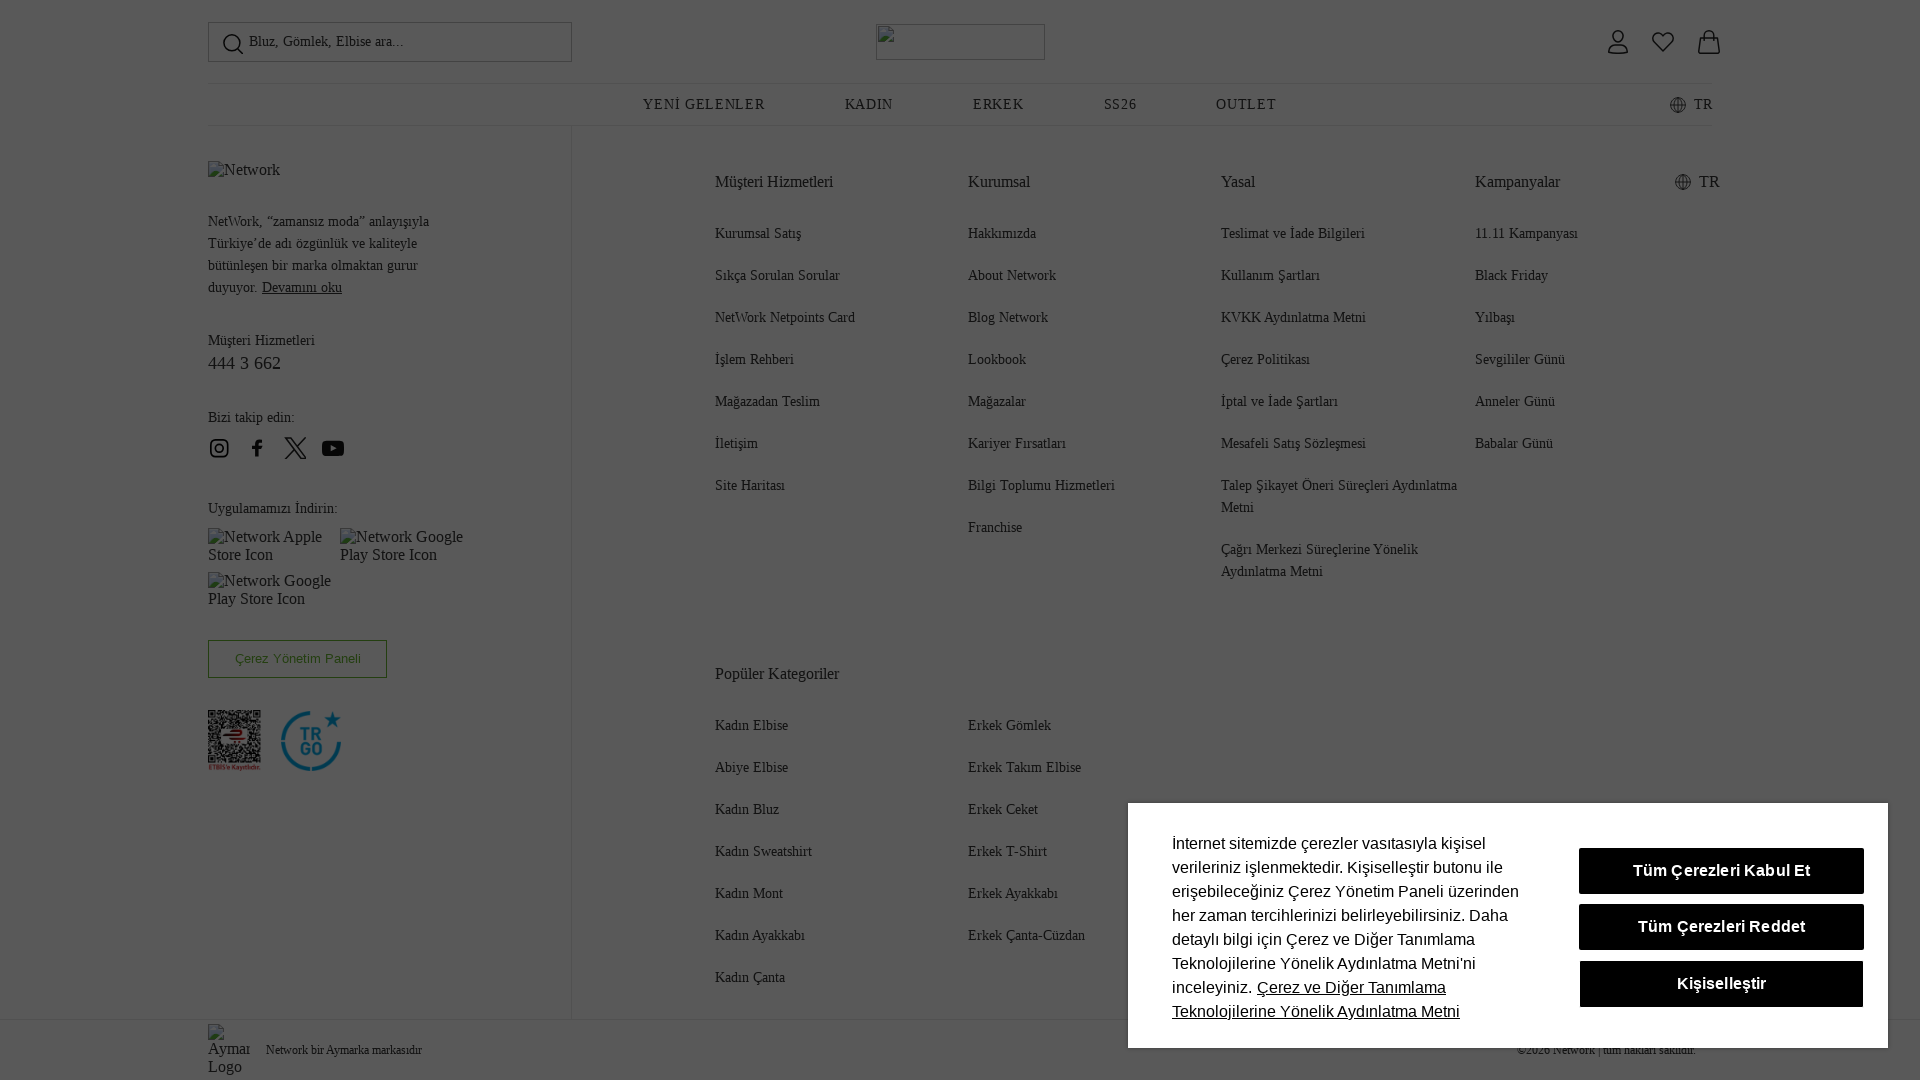

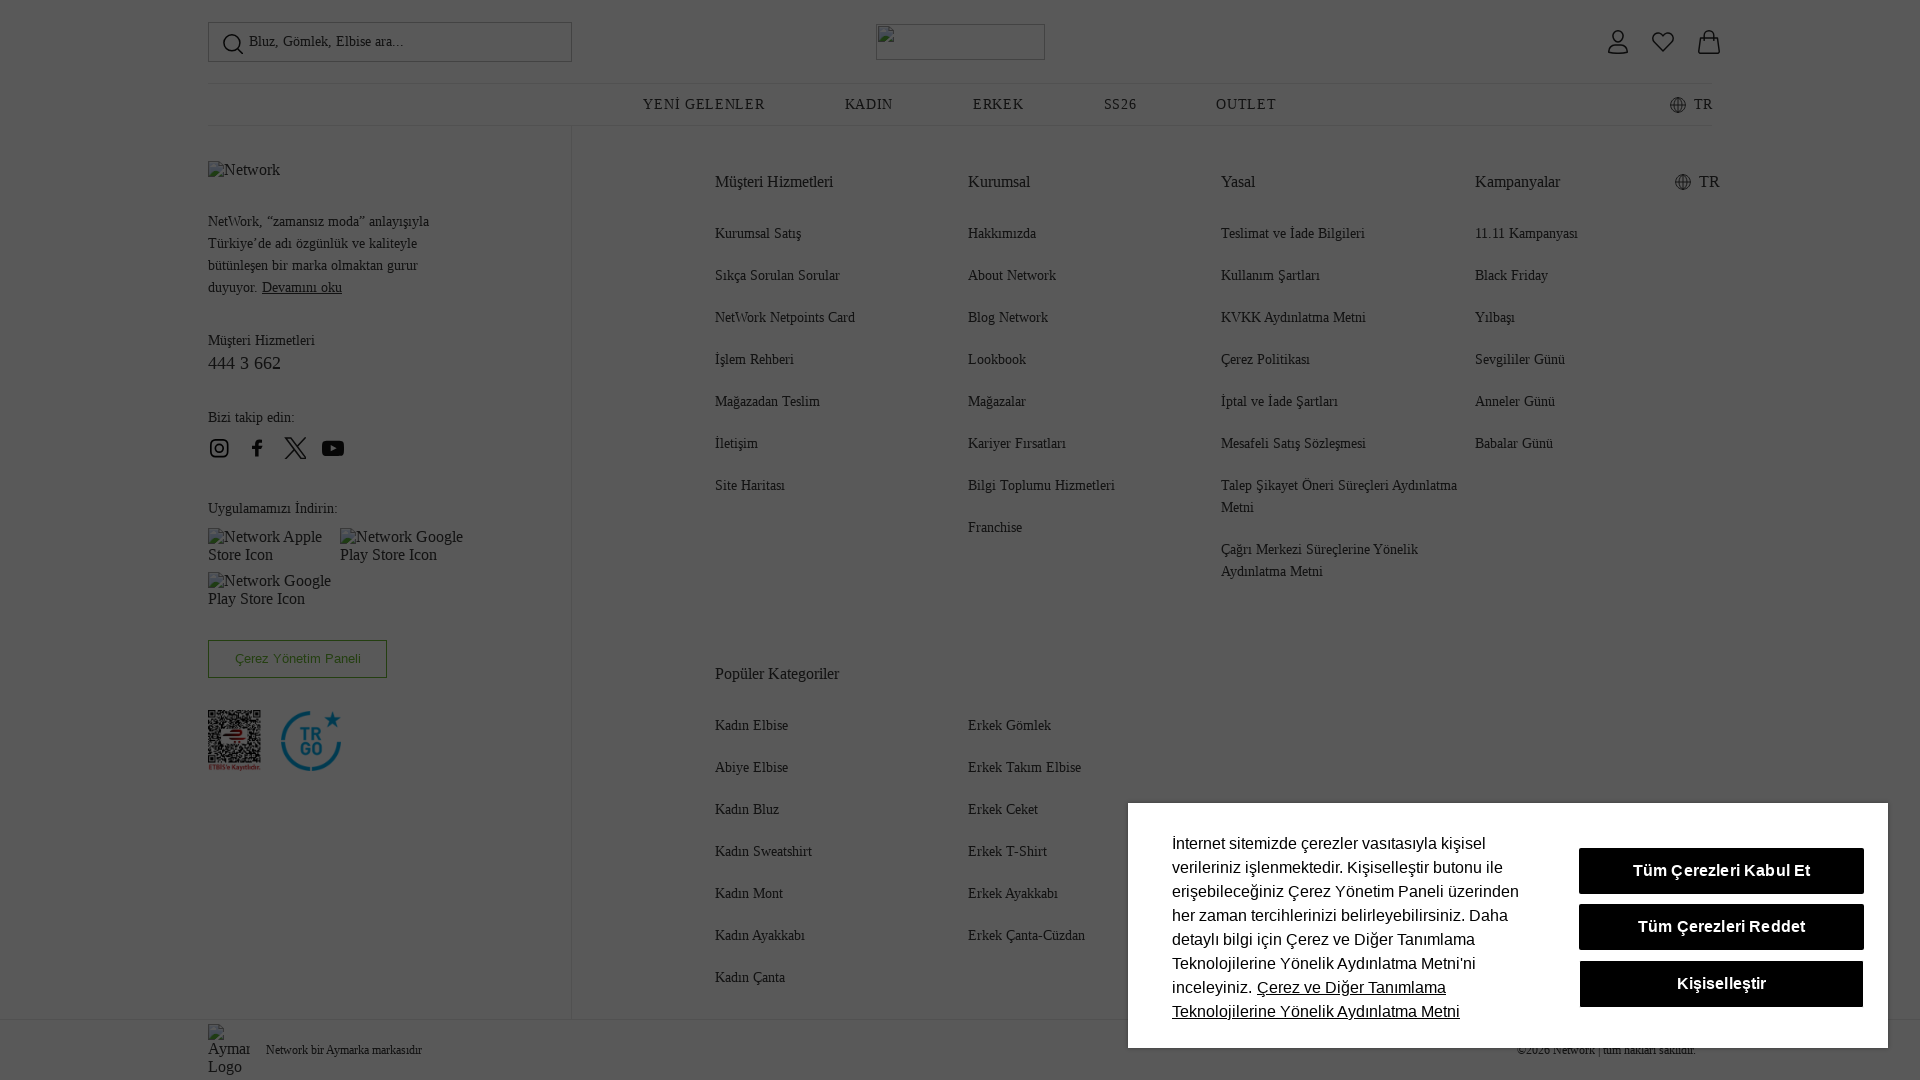